Tests prompt alert functionality by triggering a prompt dialog, entering text, and dismissing it

Starting URL: https://leafground.com/alert.xhtml

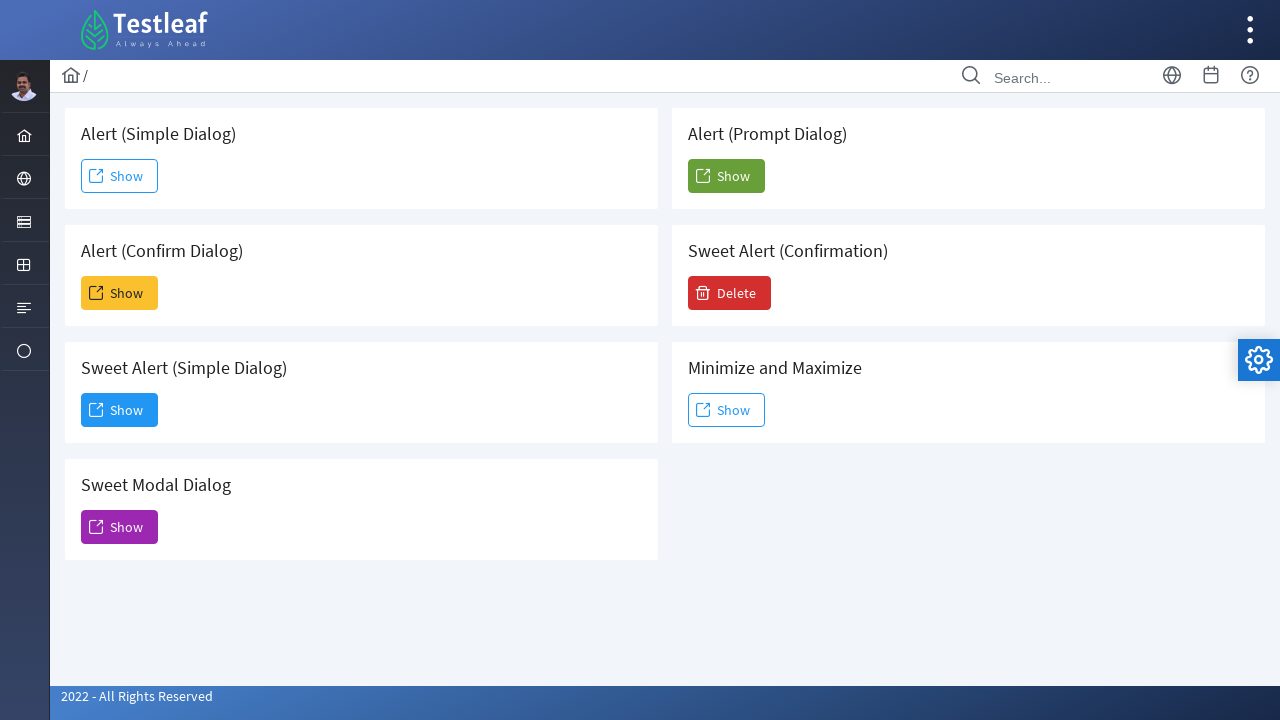

Clicked button to show prompt alert dialog at (703, 176) on xpath=//h5[text()=' Alert (Prompt Dialog)']/following::span
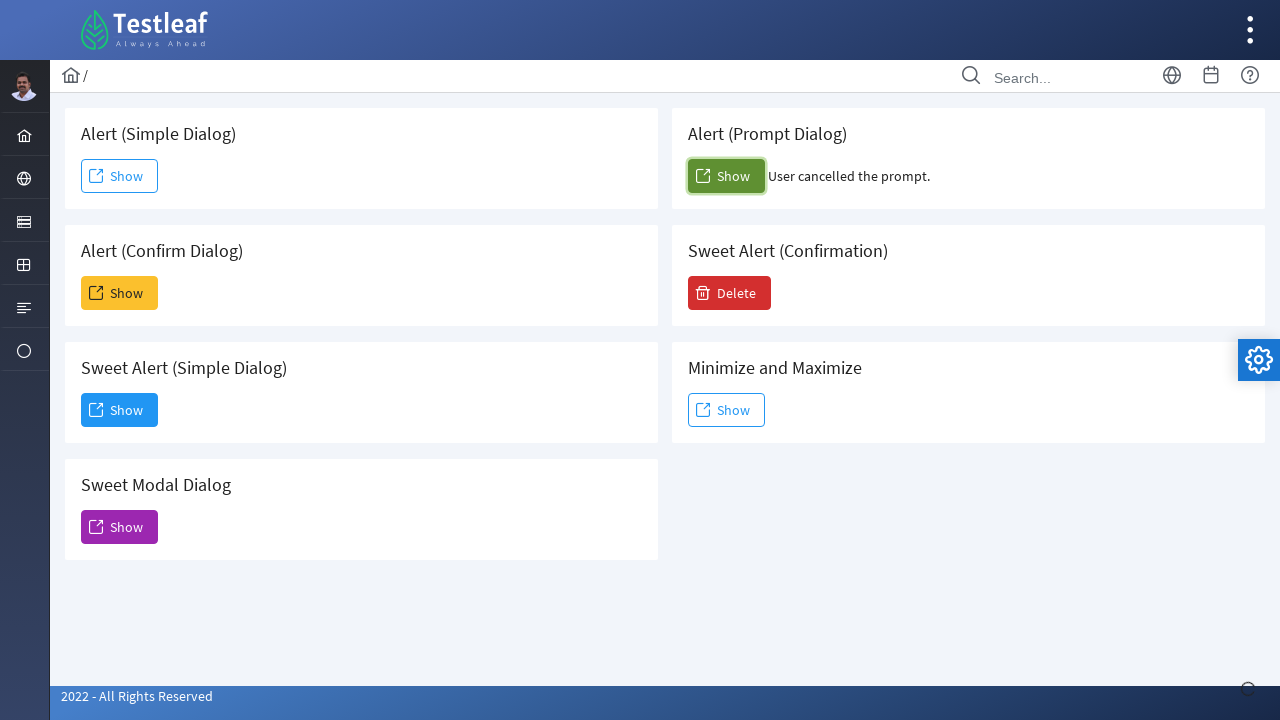

Set up dialog handler to dismiss prompt
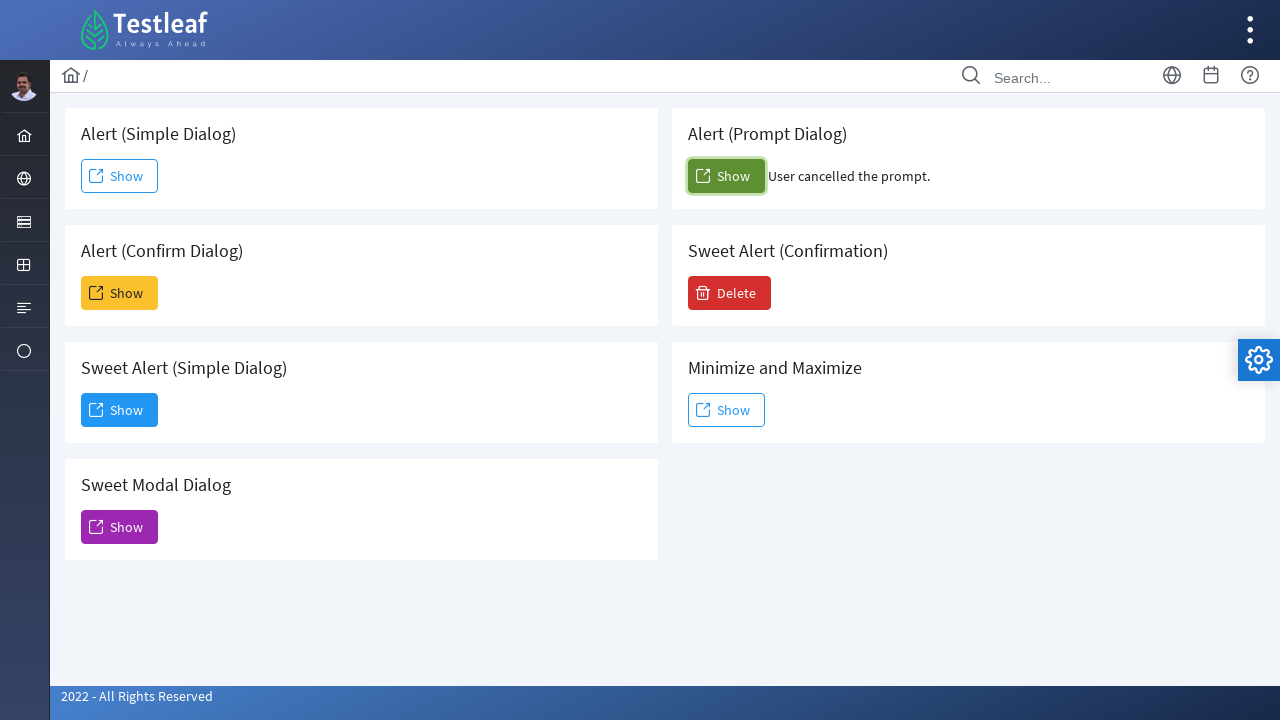

Clicked button to trigger prompt dialog again at (703, 176) on xpath=//h5[text()=' Alert (Prompt Dialog)']/following::span
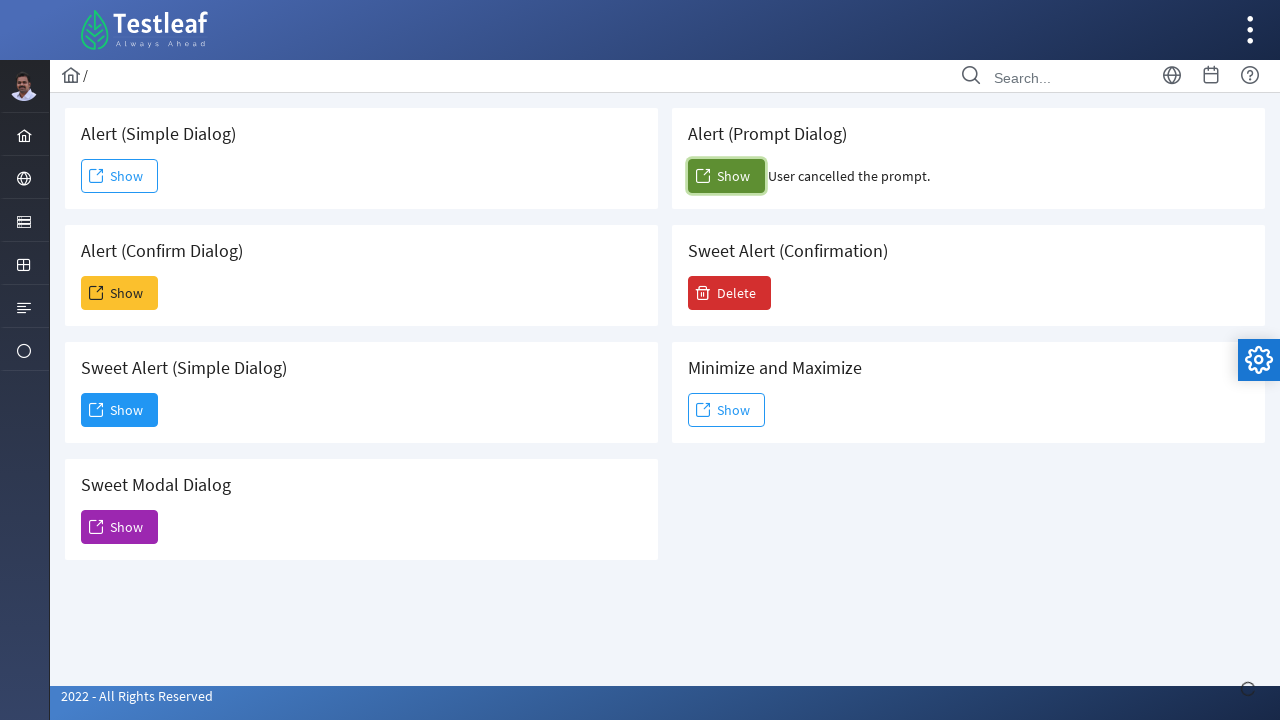

Set up dialog handler to accept prompt with text 'A.Maha'
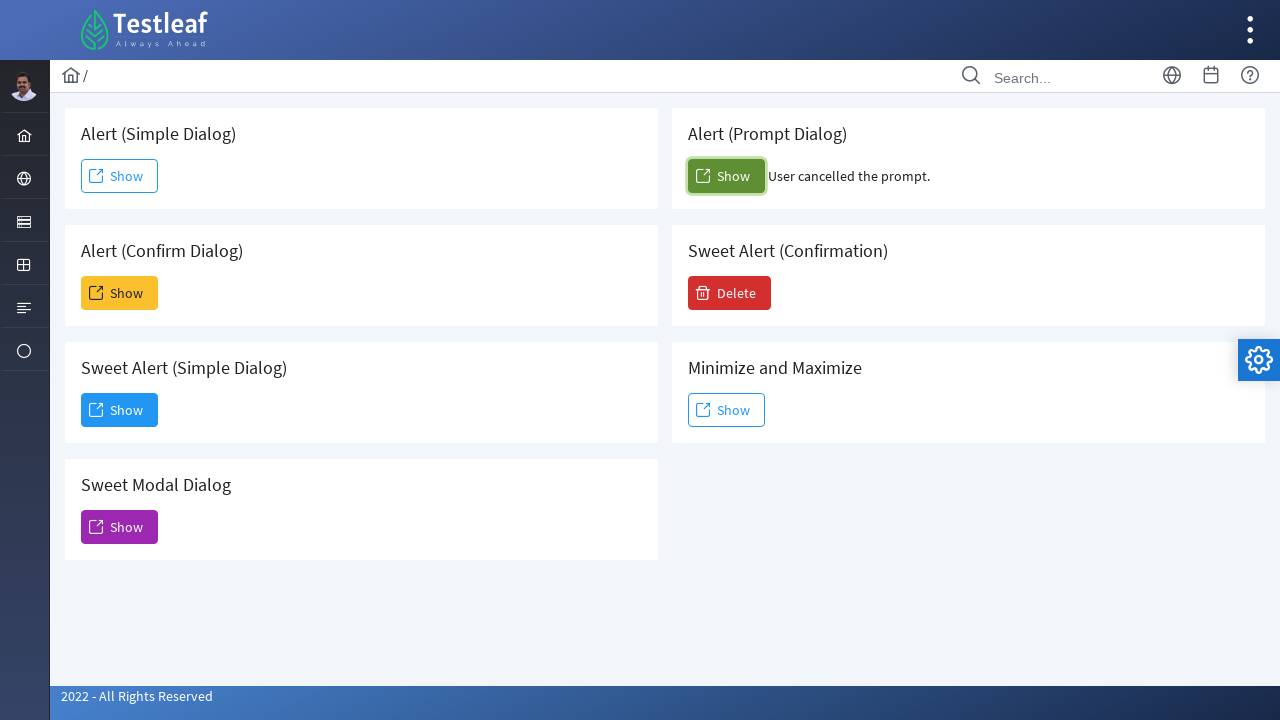

Clicked button to trigger prompt dialog with text entry at (703, 176) on xpath=//h5[text()=' Alert (Prompt Dialog)']/following::span
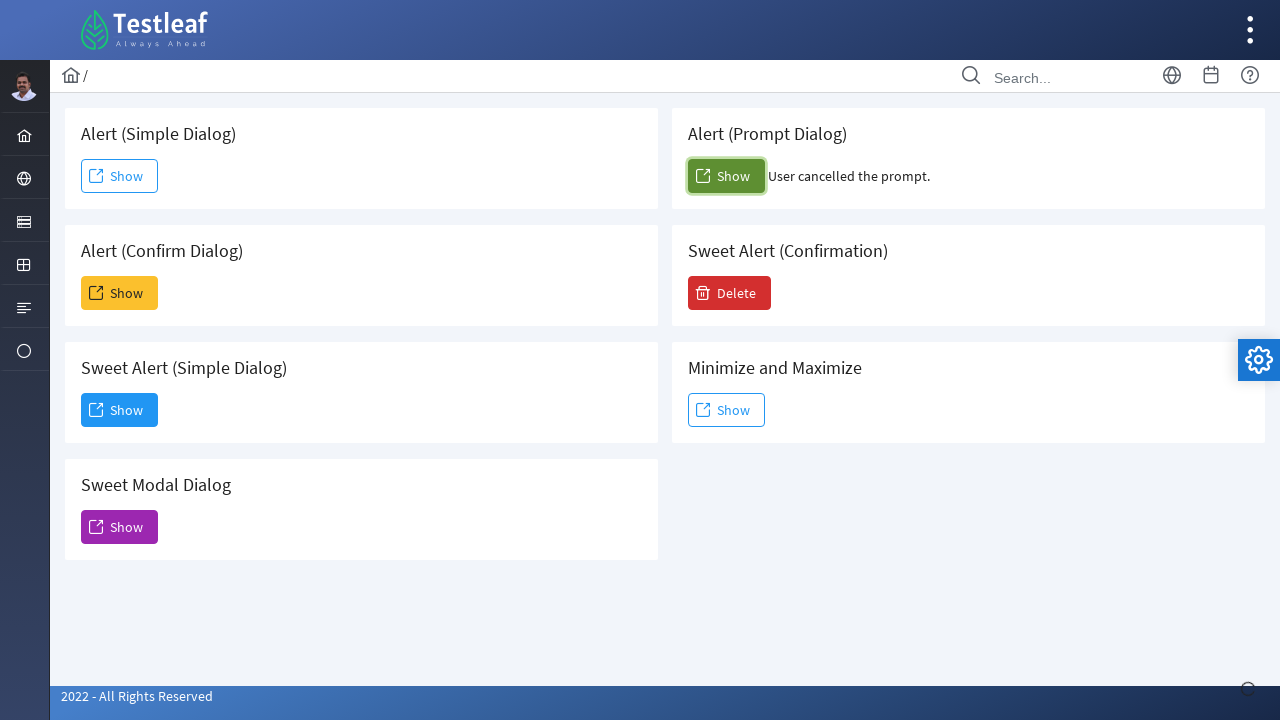

Waited 1 second for result to update
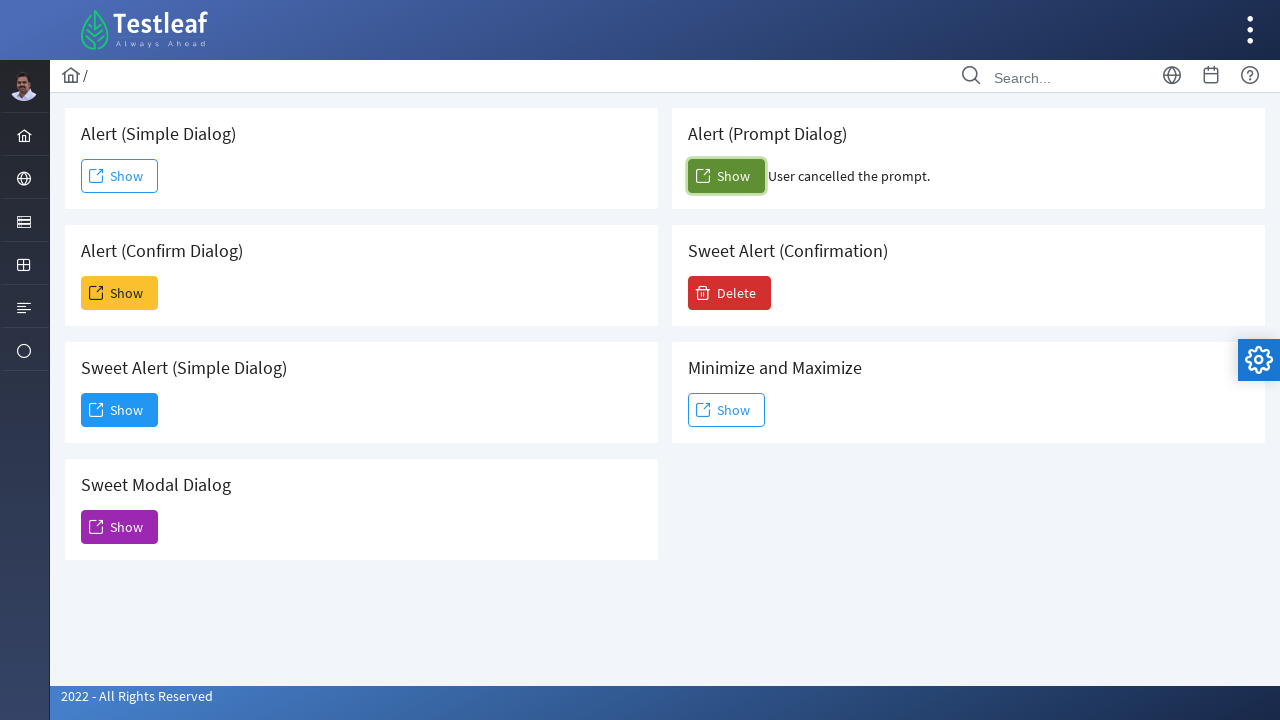

Retrieved confirmation result message
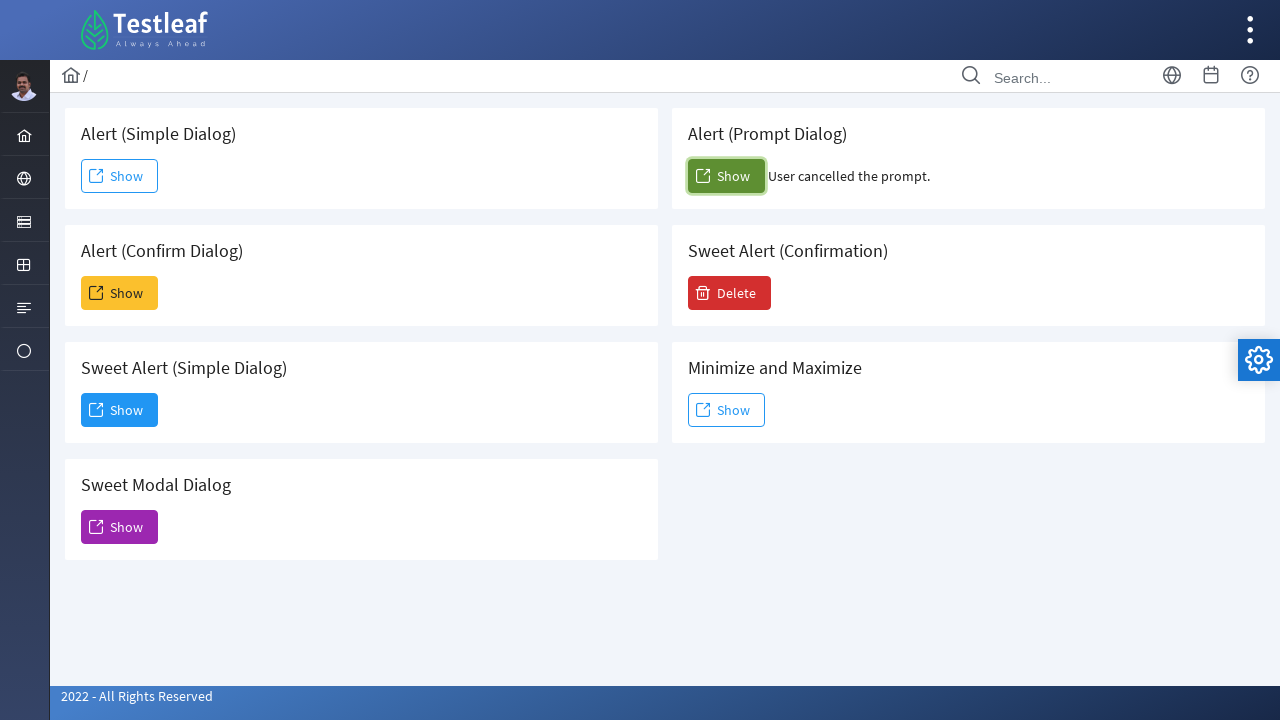

Verified that alert was dismissed (cancelled message found)
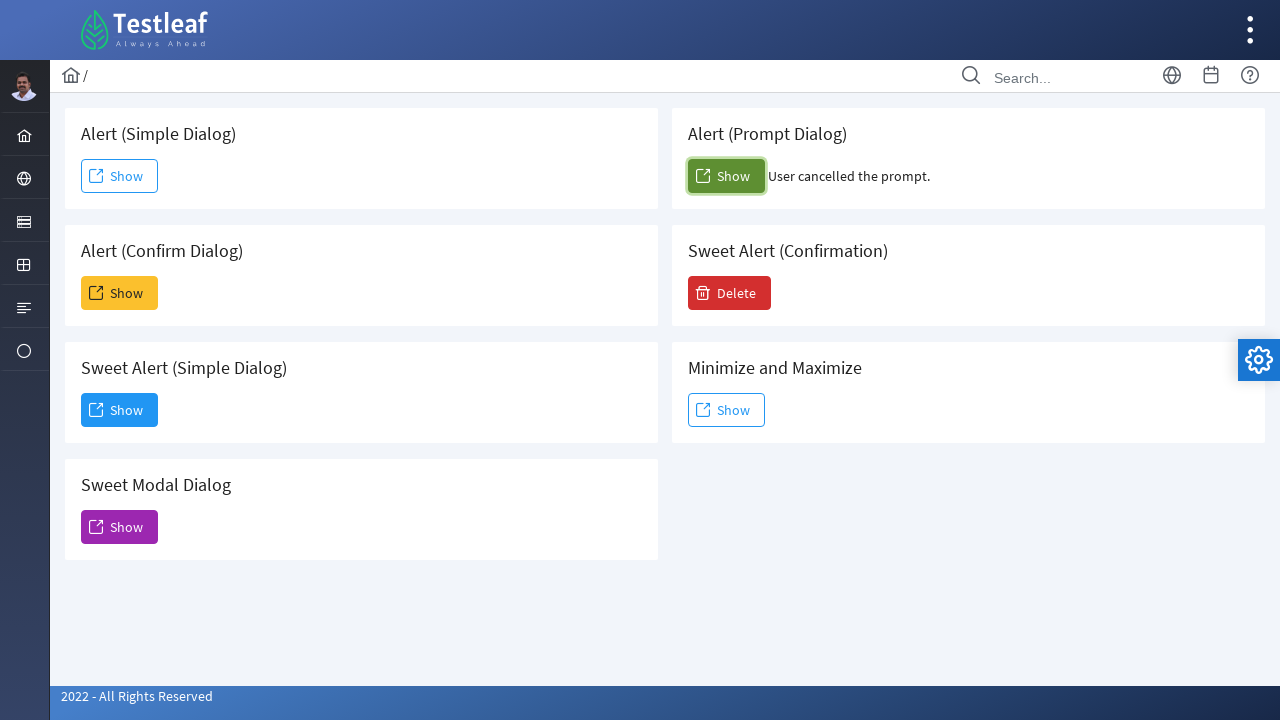

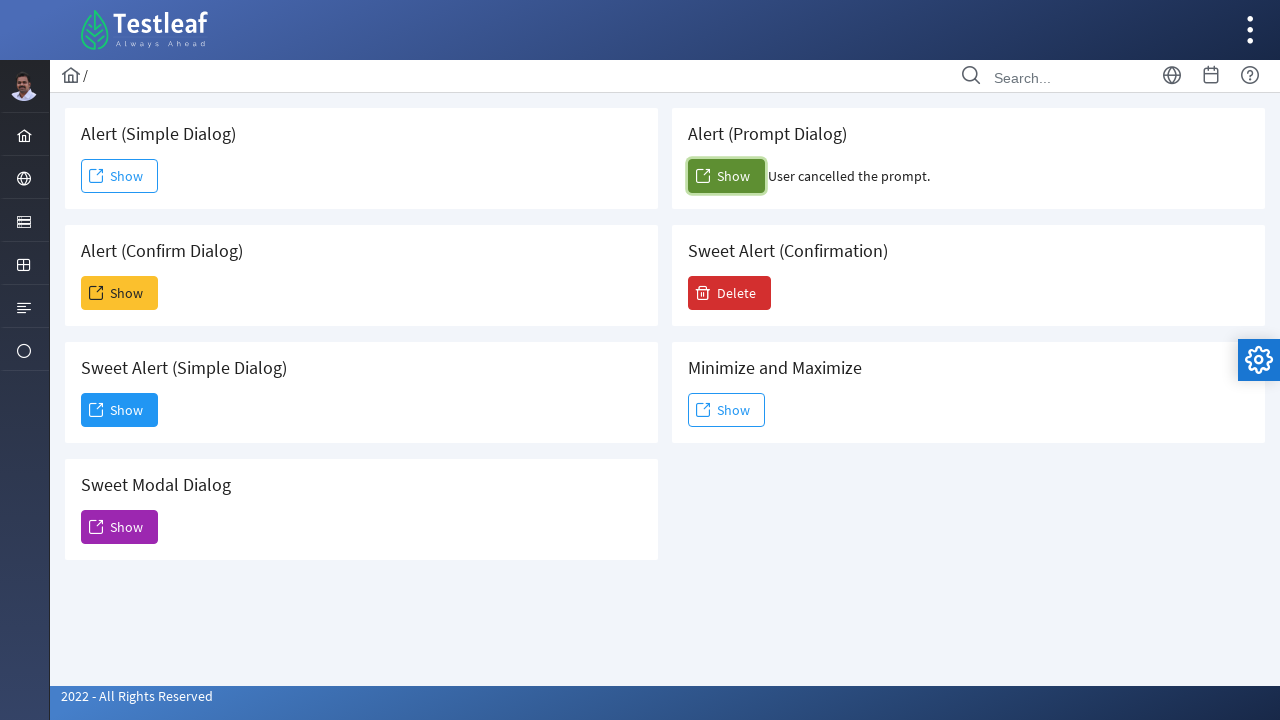